Tests dropdown selection functionality by selecting an option from a dropdown list by index

Starting URL: https://the-internet.herokuapp.com/dropdown

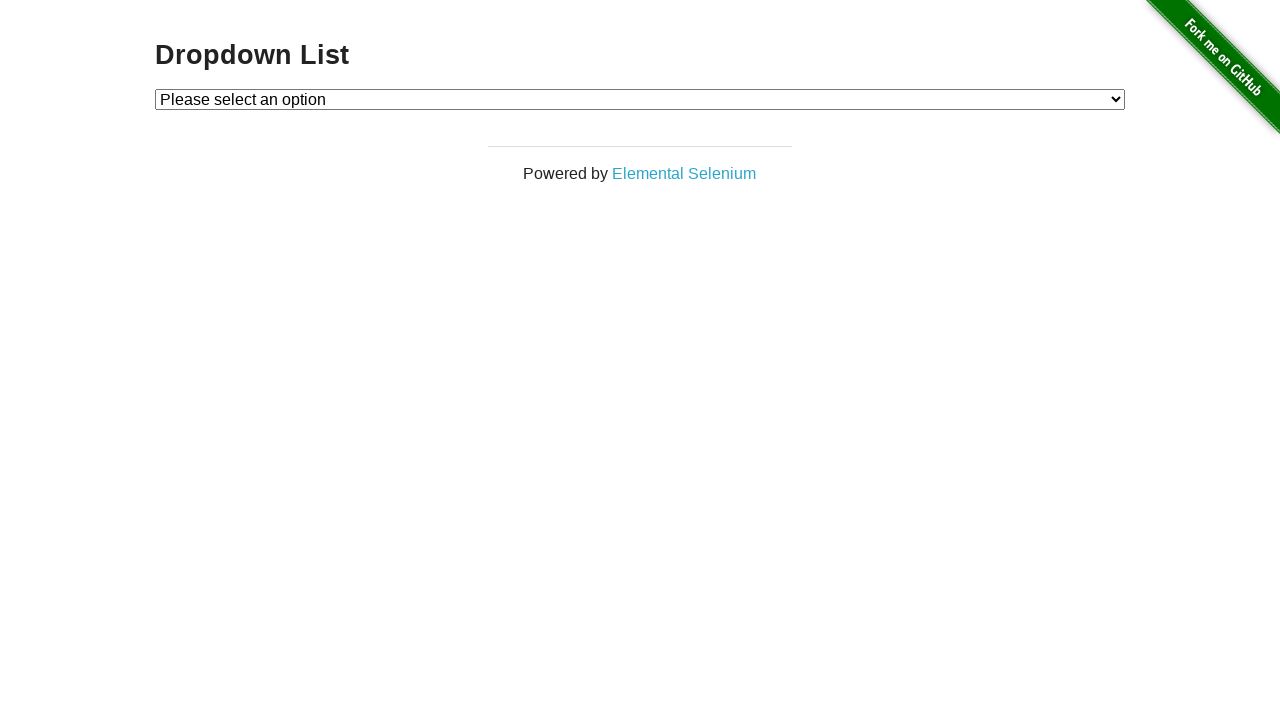

Navigated to dropdown page
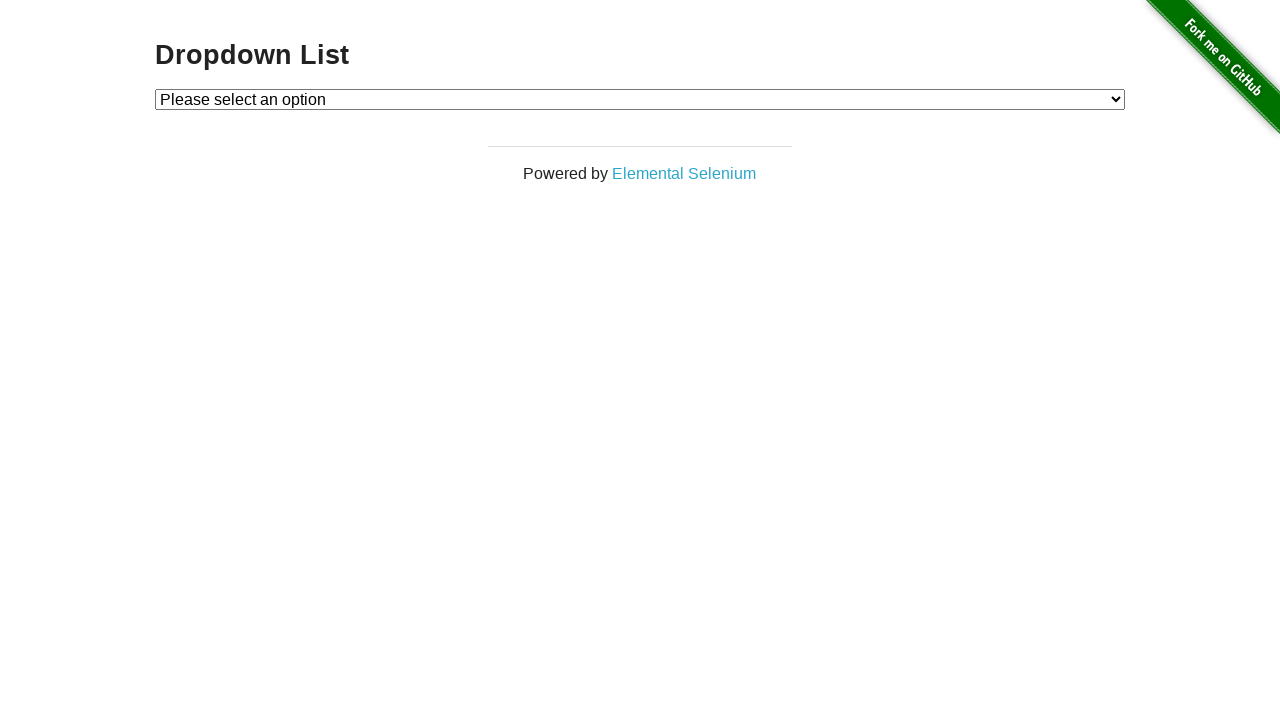

Selected option at index 2 from dropdown on #dropdown
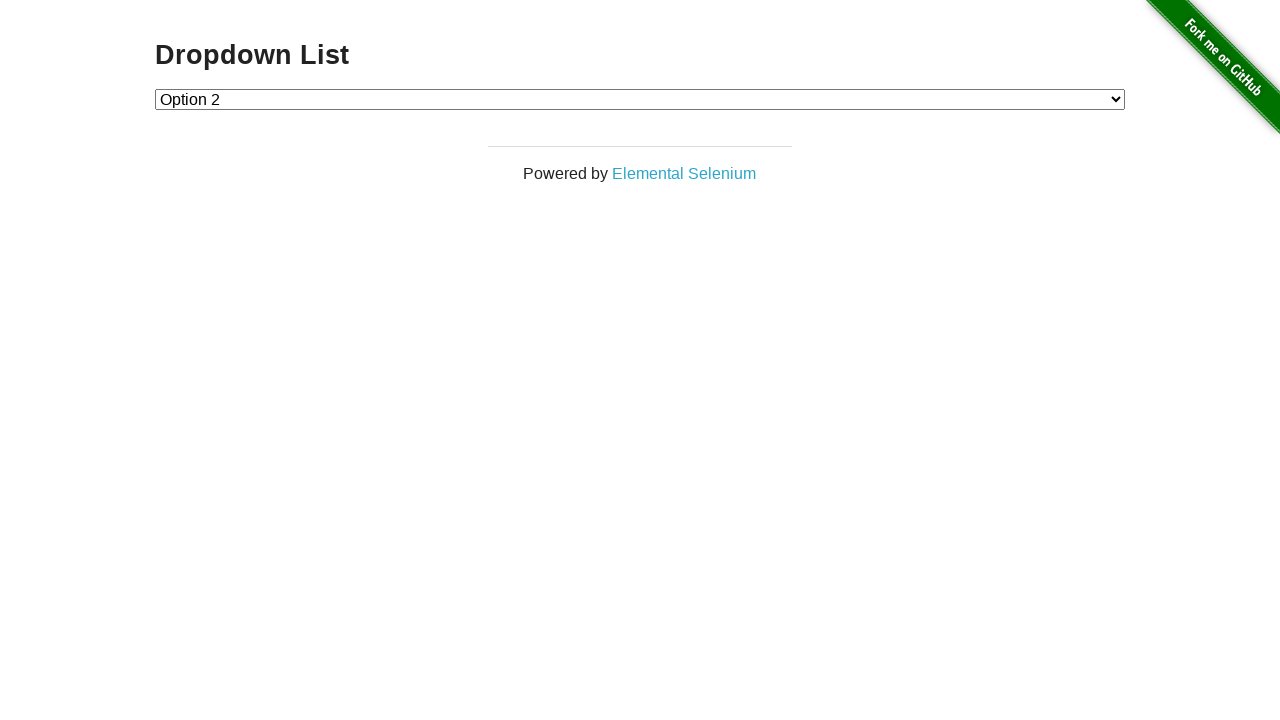

Confirmed dropdown selection value is '2'
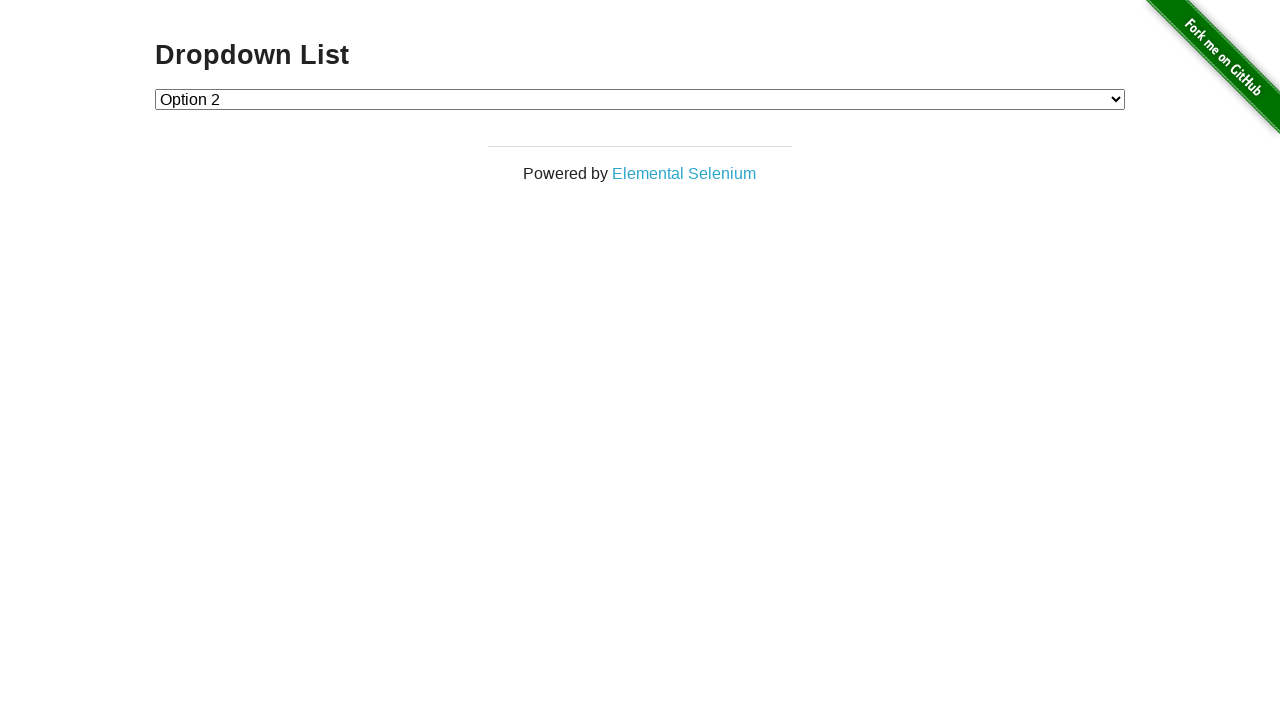

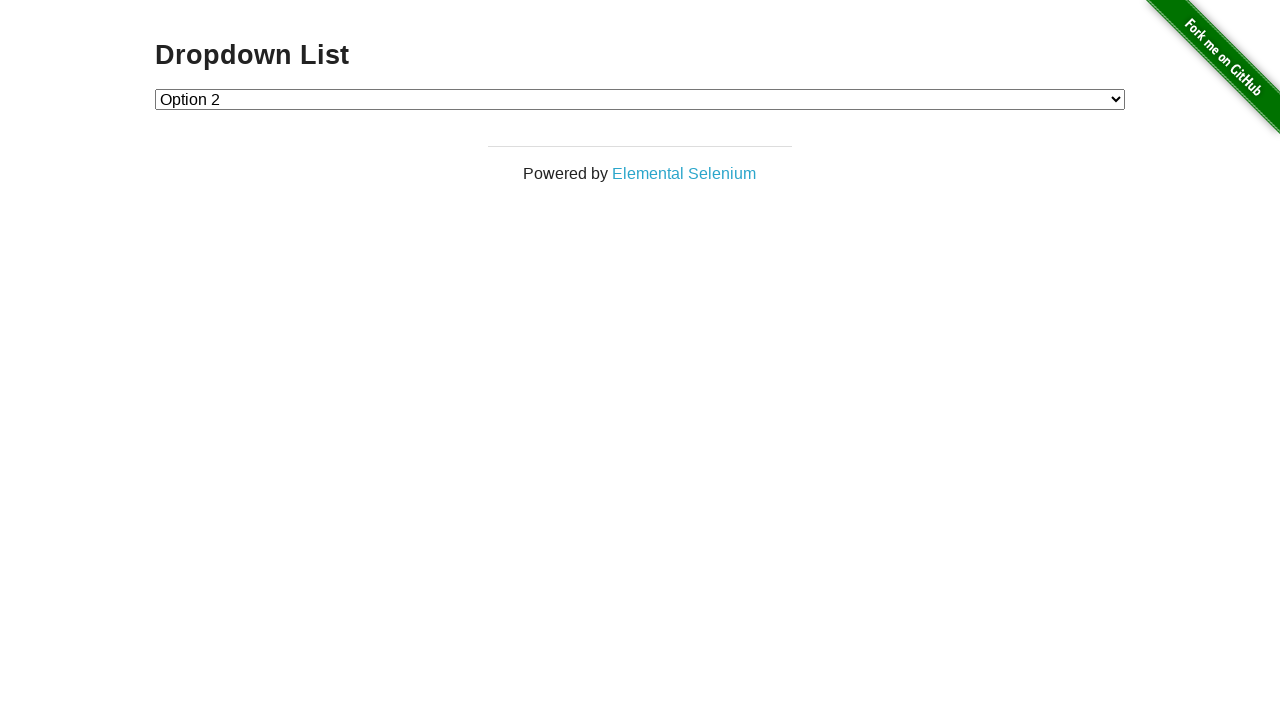